Tests file upload functionality by selecting a file through the file input element on a file upload demo page

Starting URL: https://www.west-wind.com/wconnect/wcscripts/fileupload.wwd

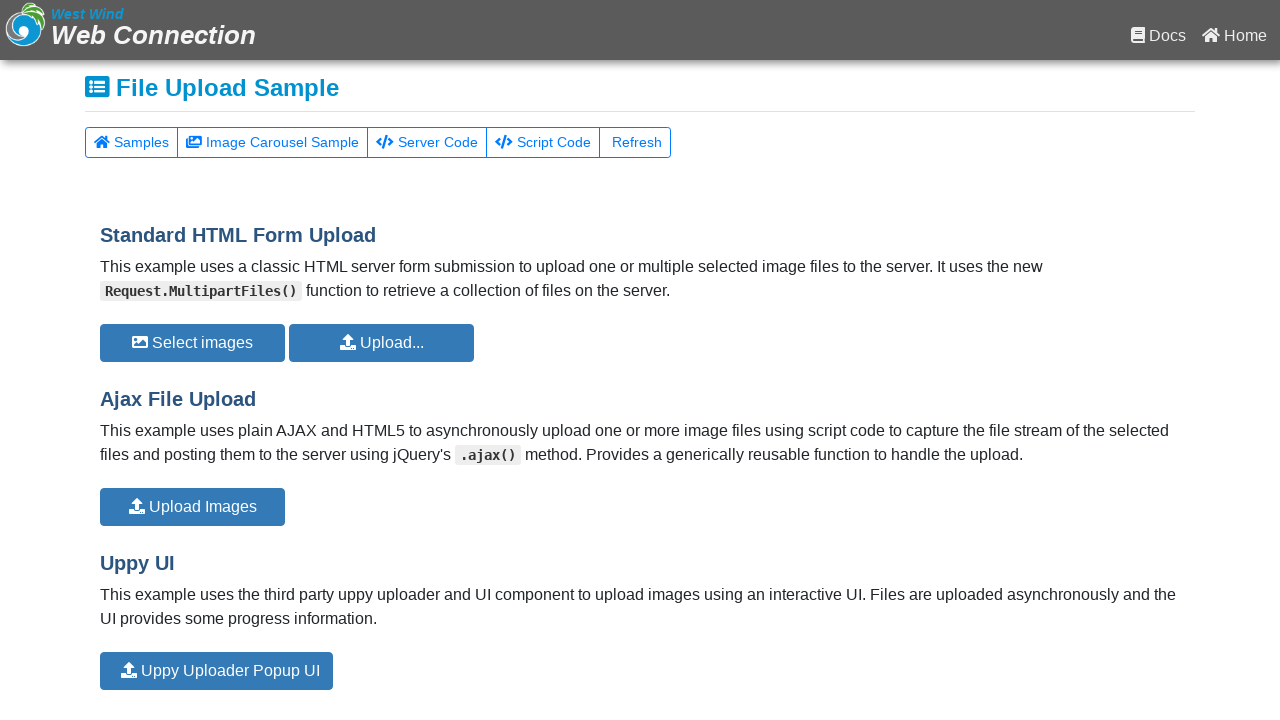

Created temporary test file for upload
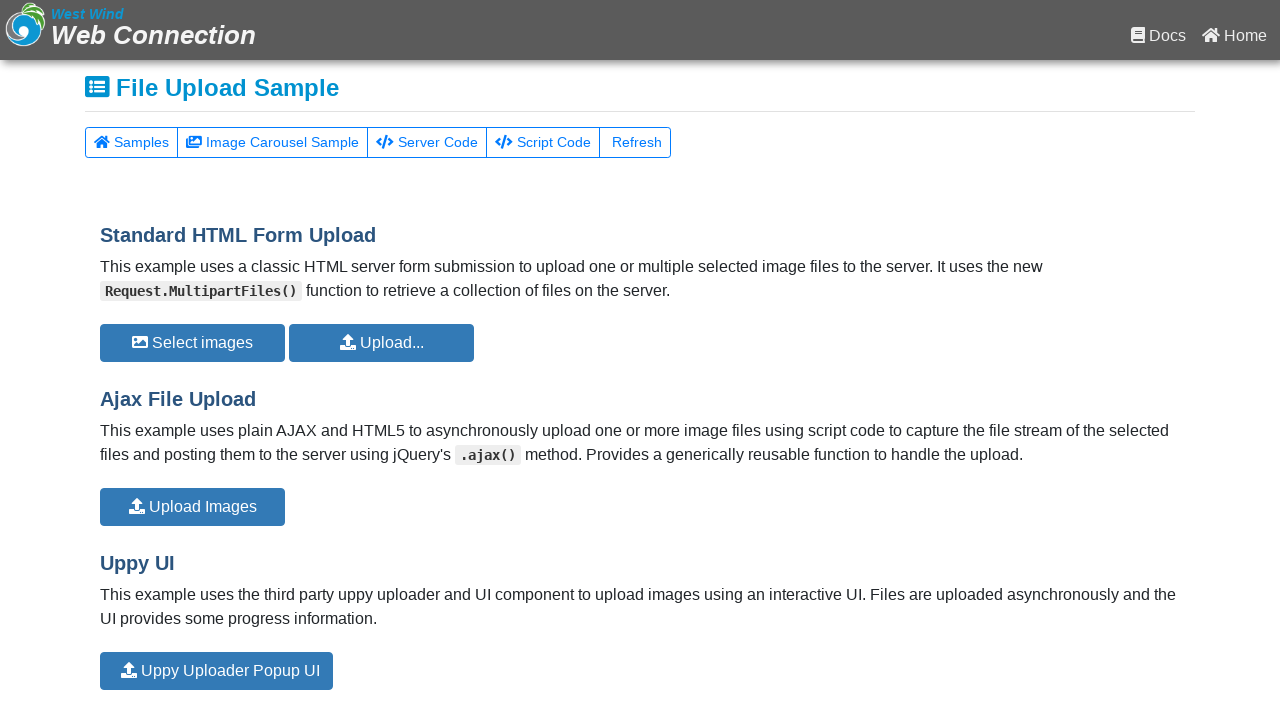

Selected test file through file input element
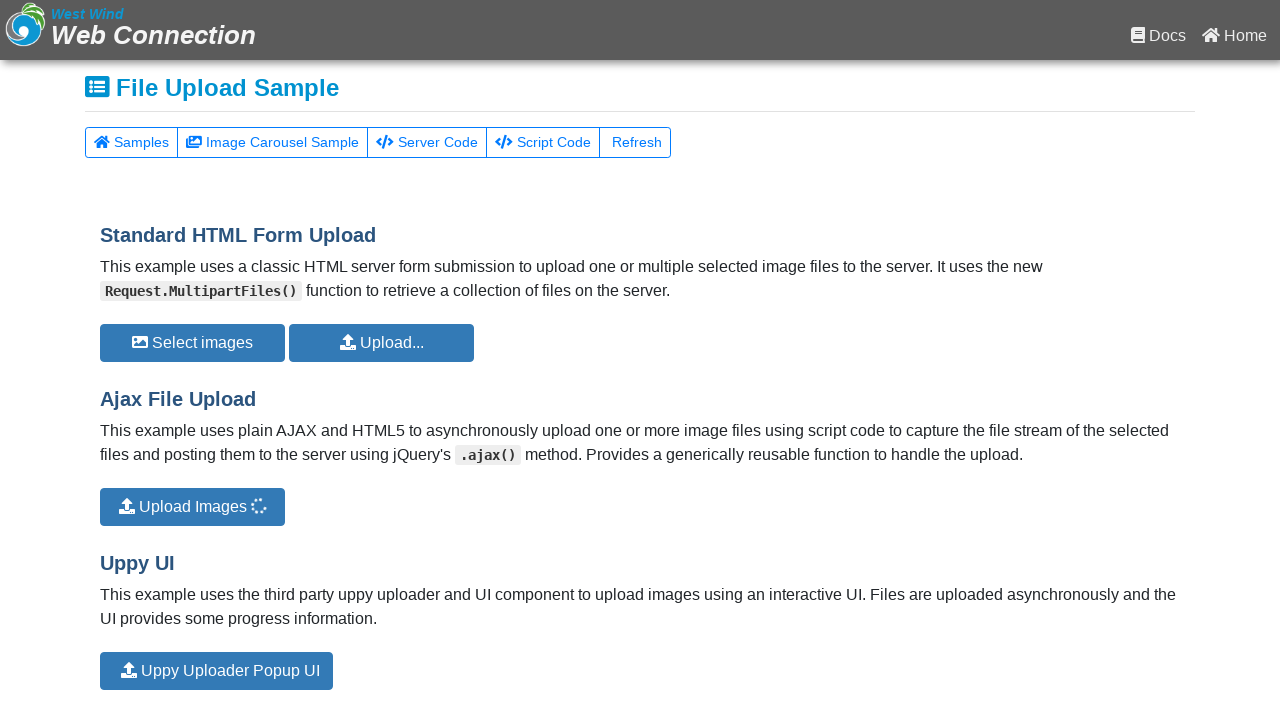

Waited for file upload to process
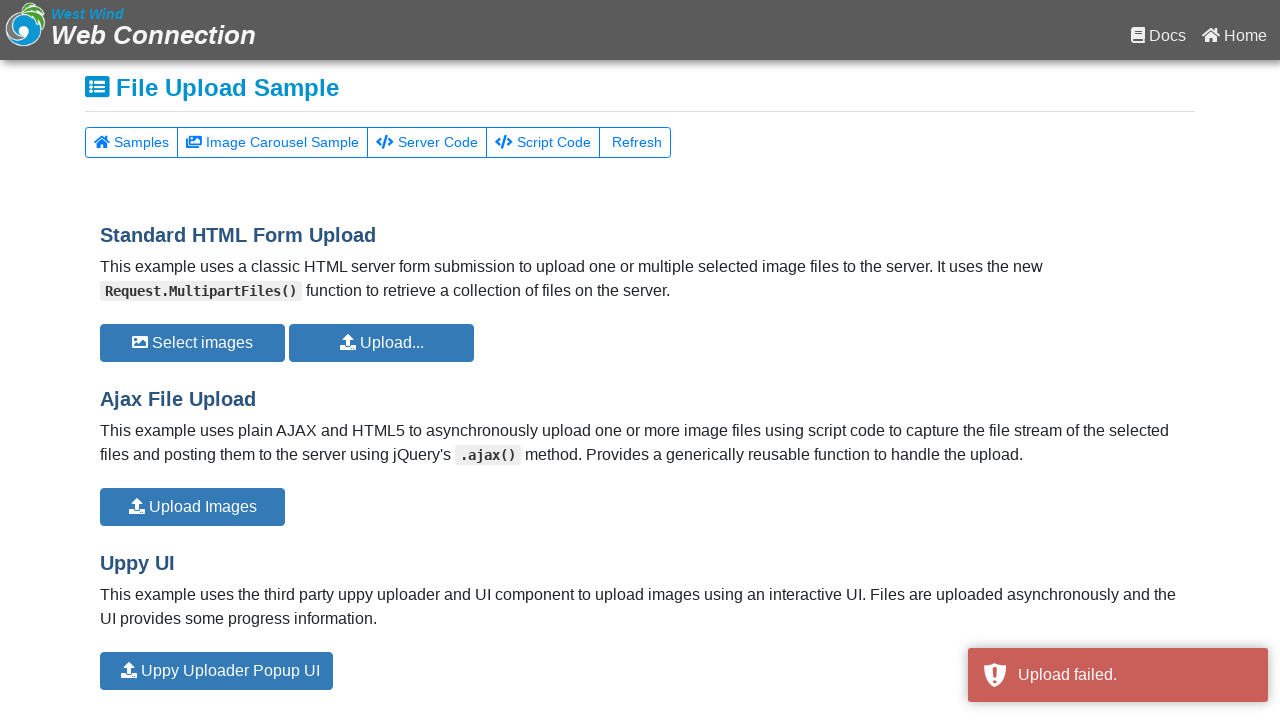

Cleaned up temporary test file
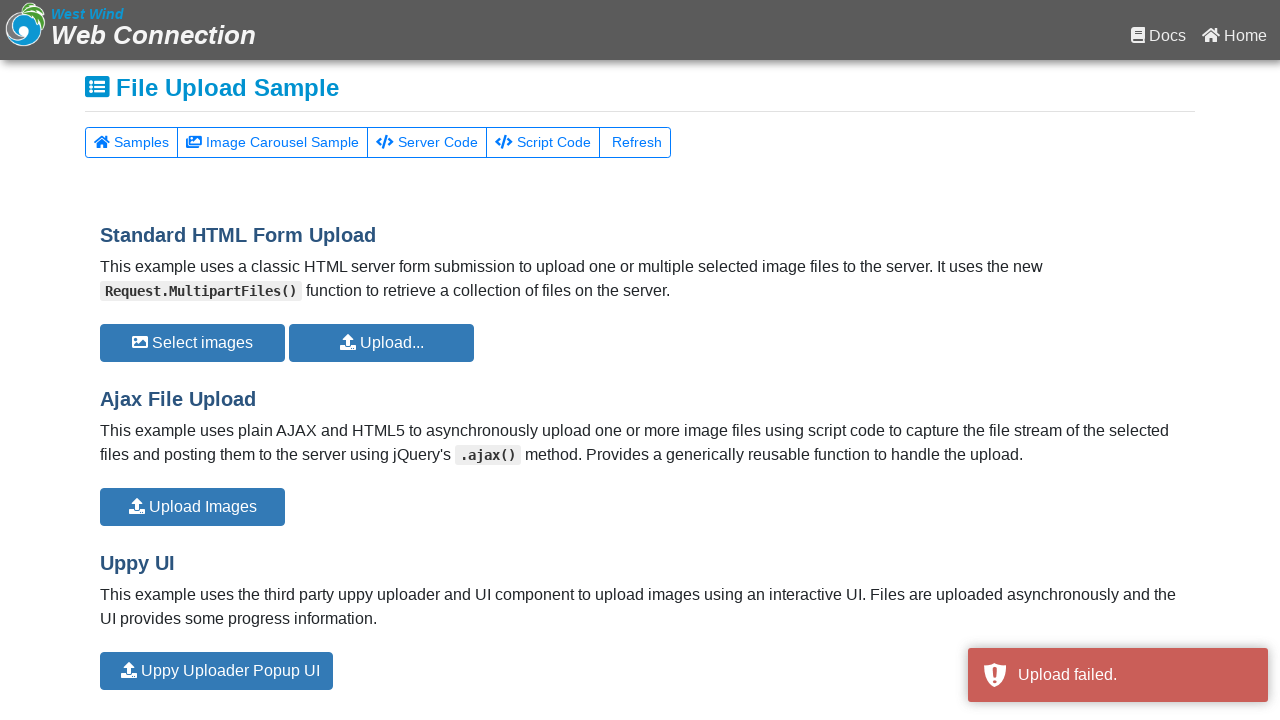

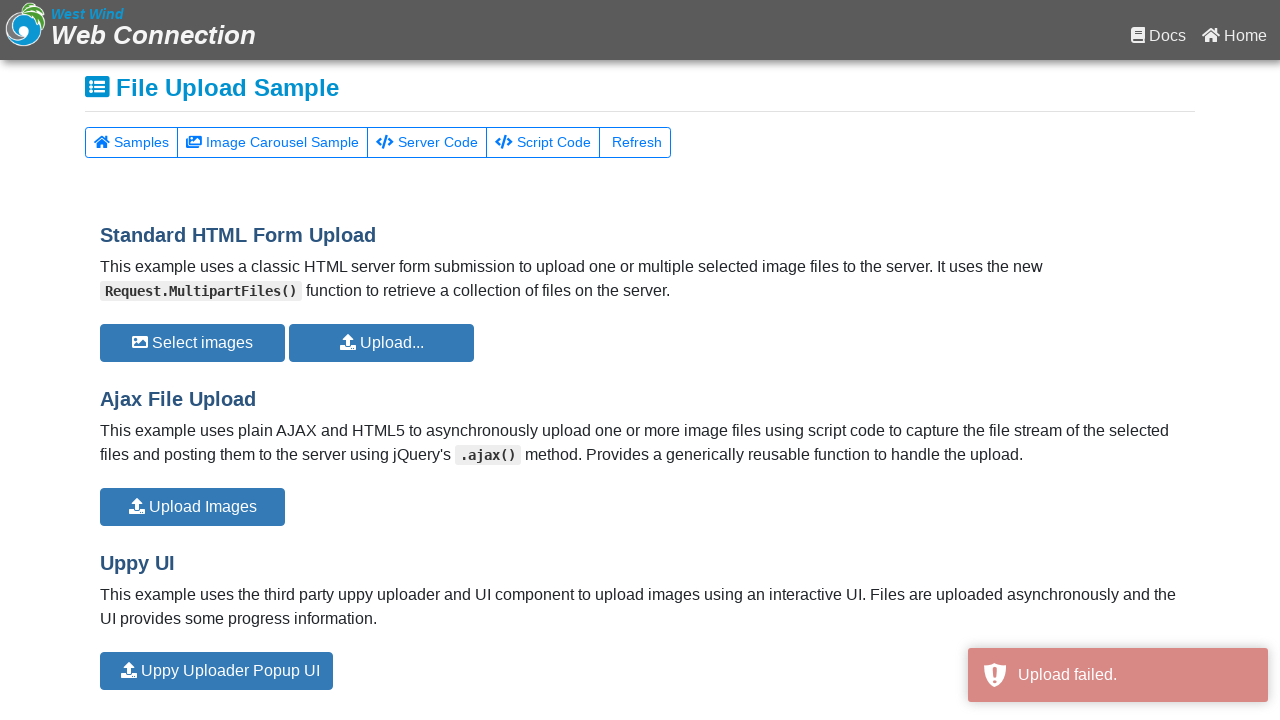